Navigates to Semantic UI dropdown examples page and identifies different types of dropdowns by highlighting multiple selection dropdowns with a red border

Starting URL: https://semantic-ui.com/modules/dropdown.html

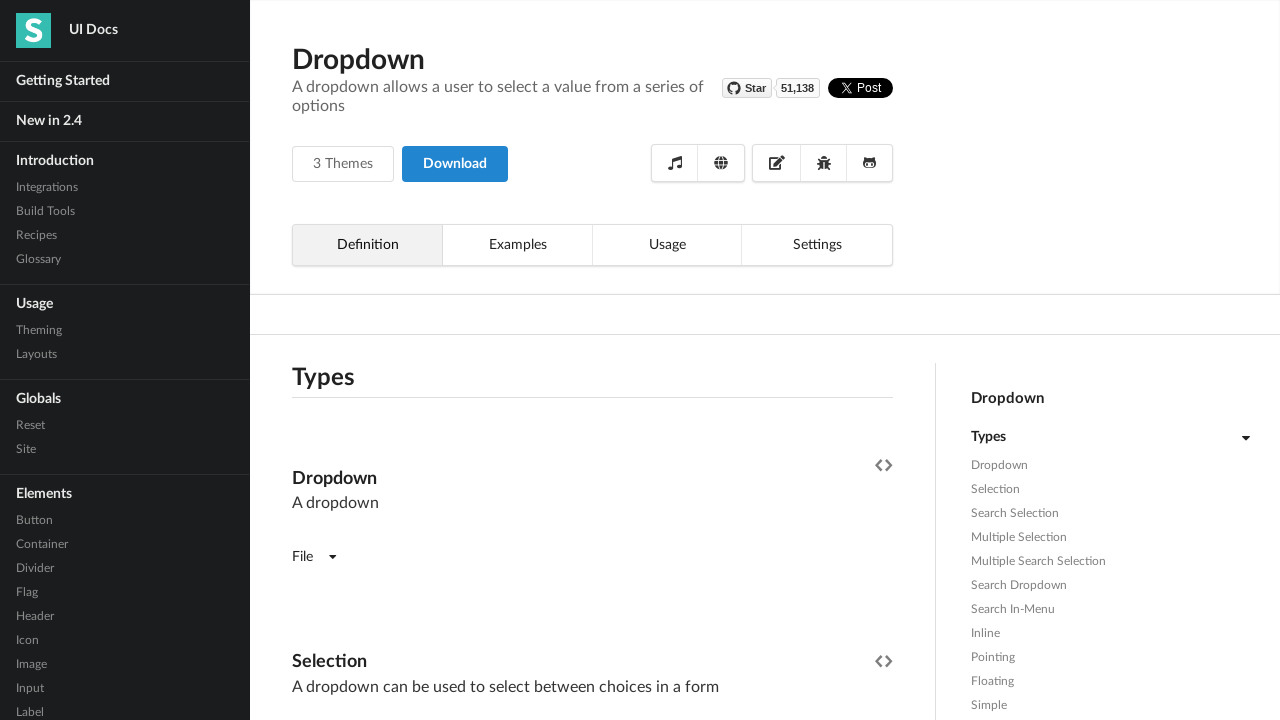

Navigated to Semantic UI dropdown examples page
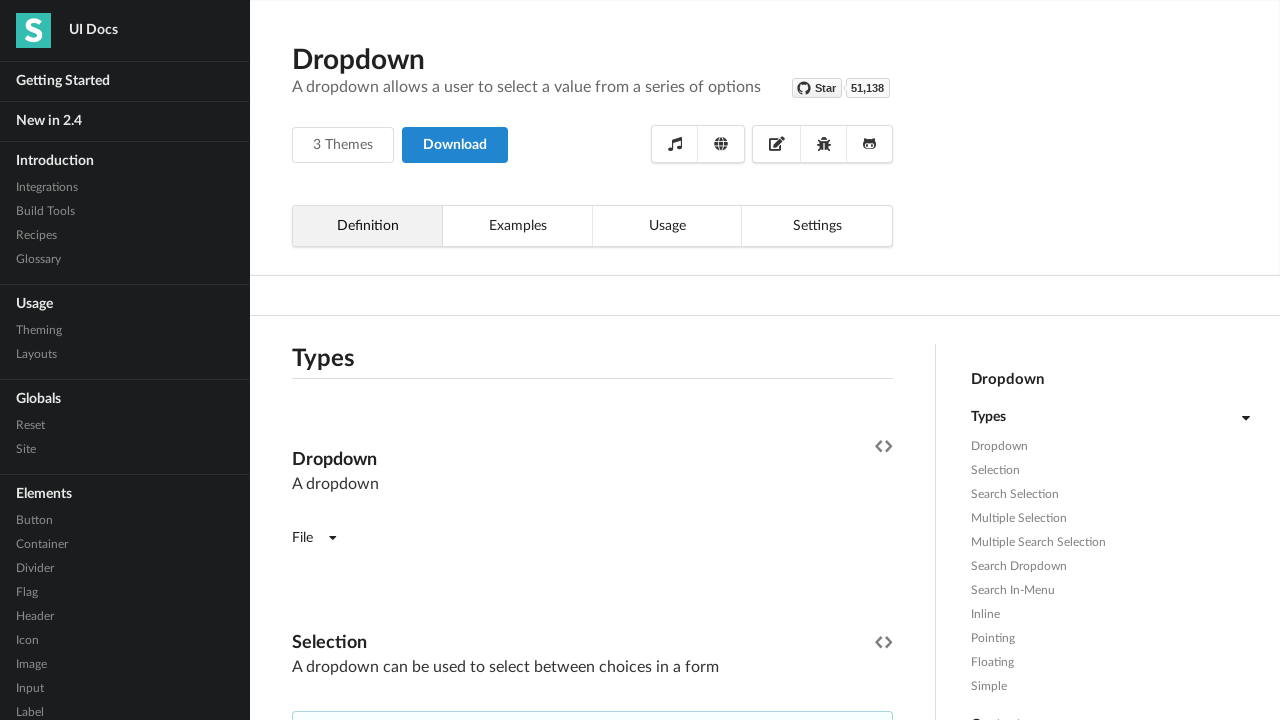

Located all dropdown elements on the active tab
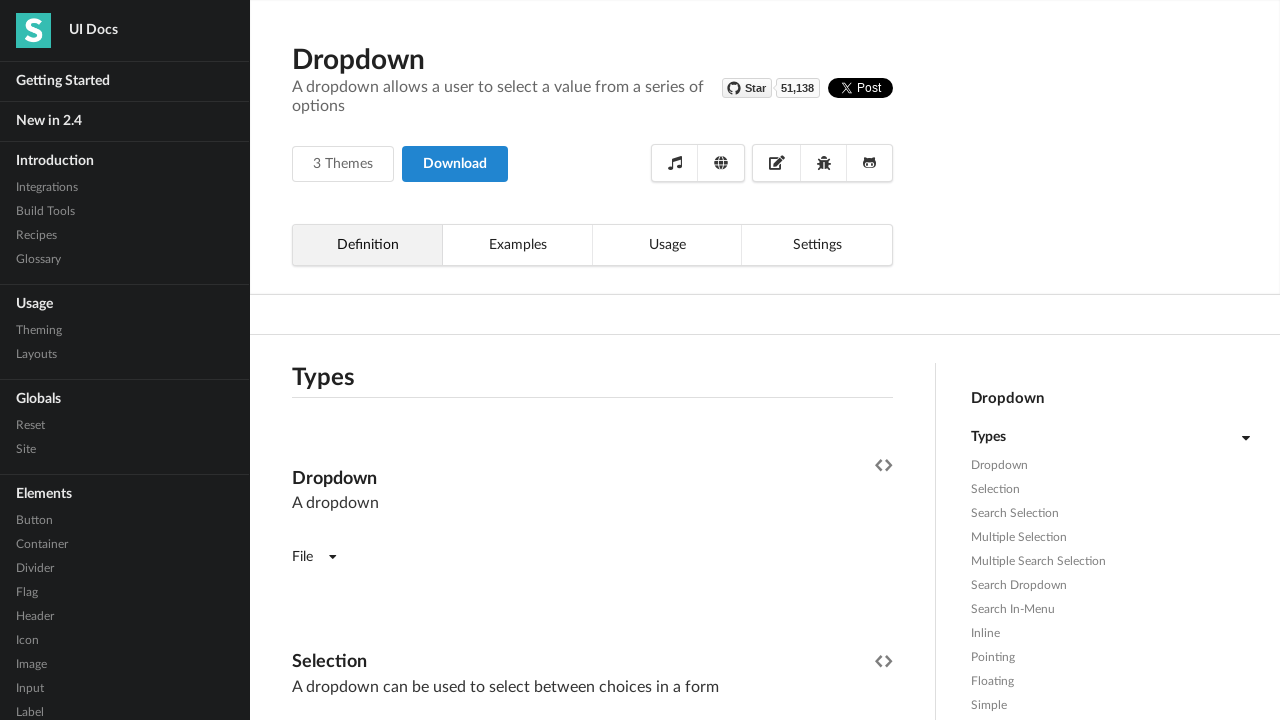

Highlighted a multiple selection dropdown with red border
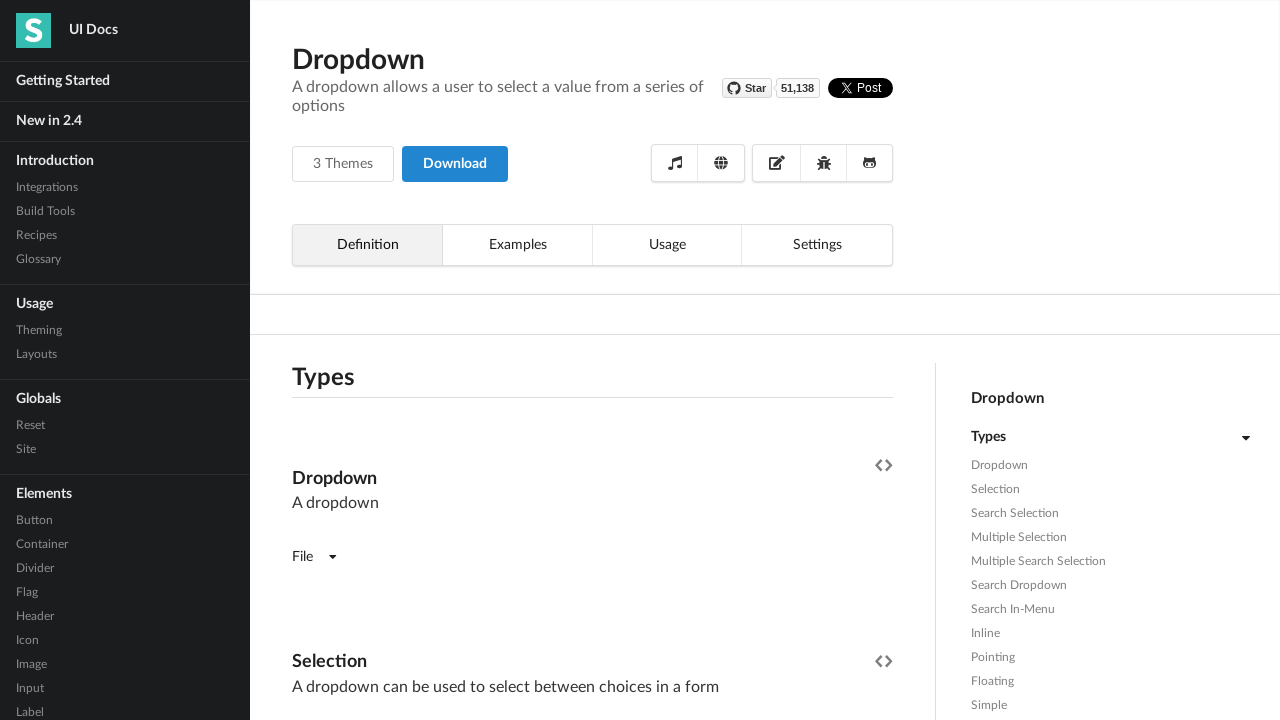

Highlighted a multiple selection dropdown with red border
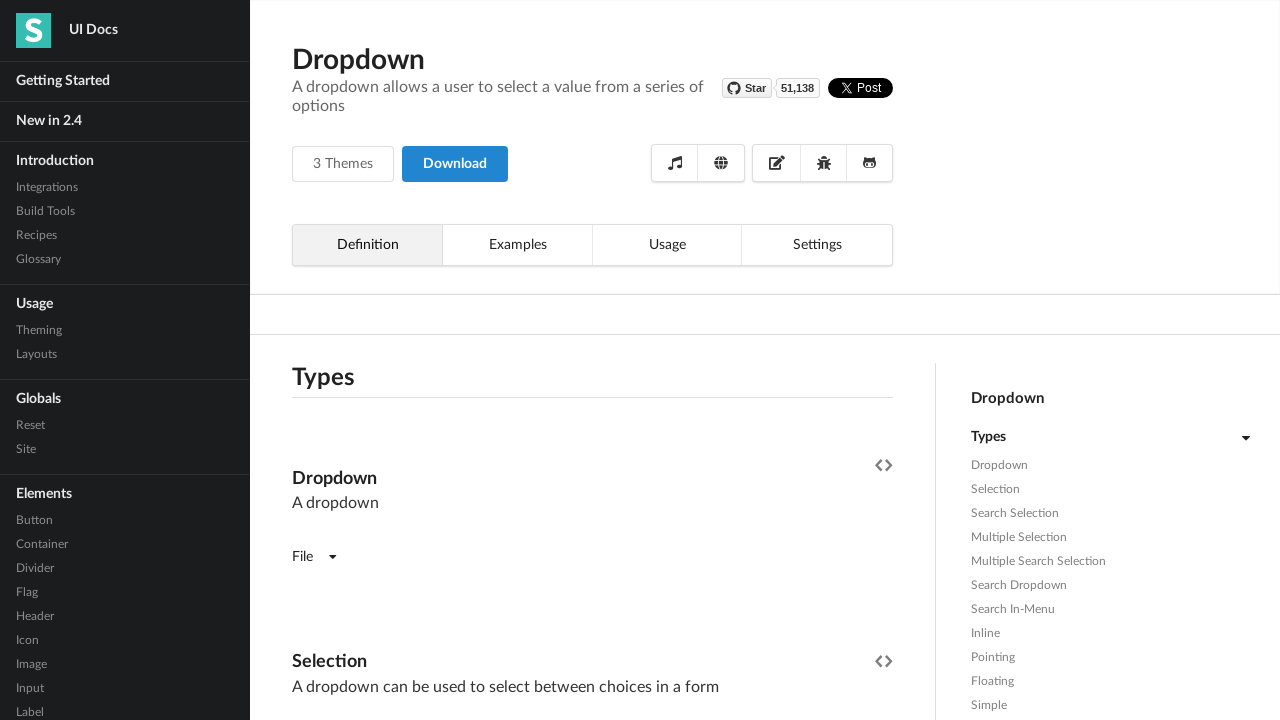

Highlighted a multiple selection dropdown with red border
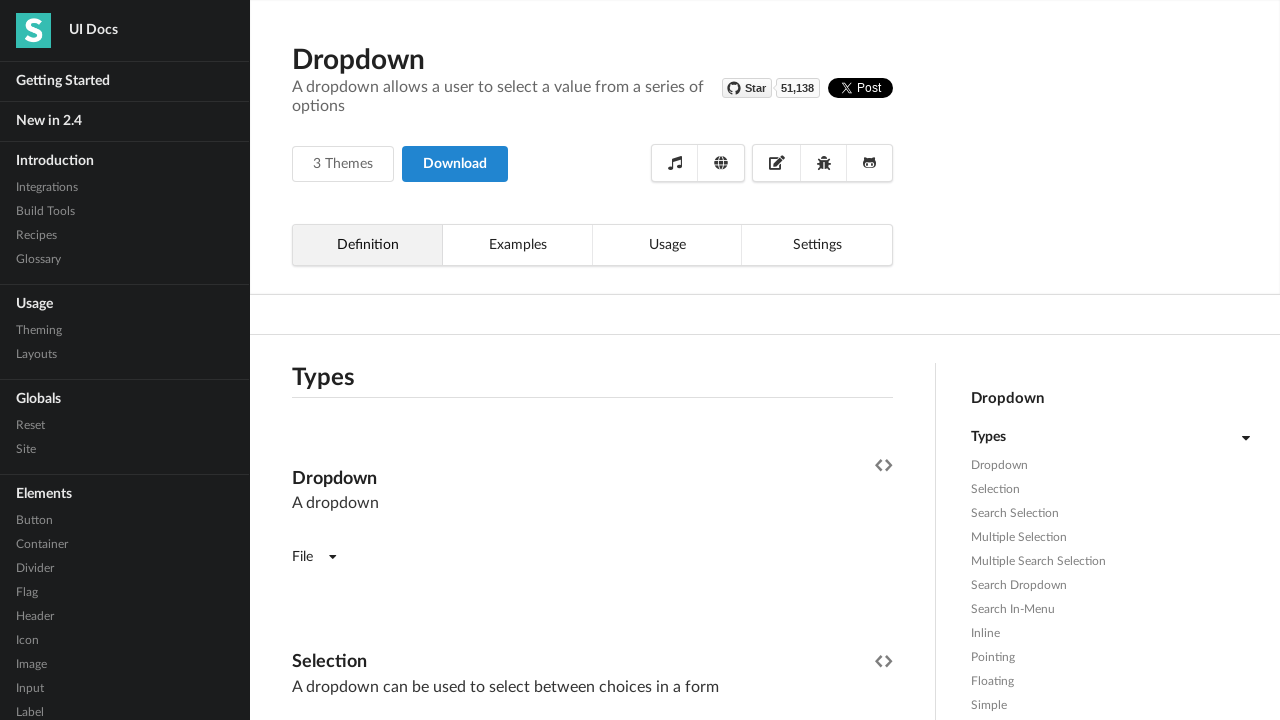

Highlighted a multiple selection dropdown with red border
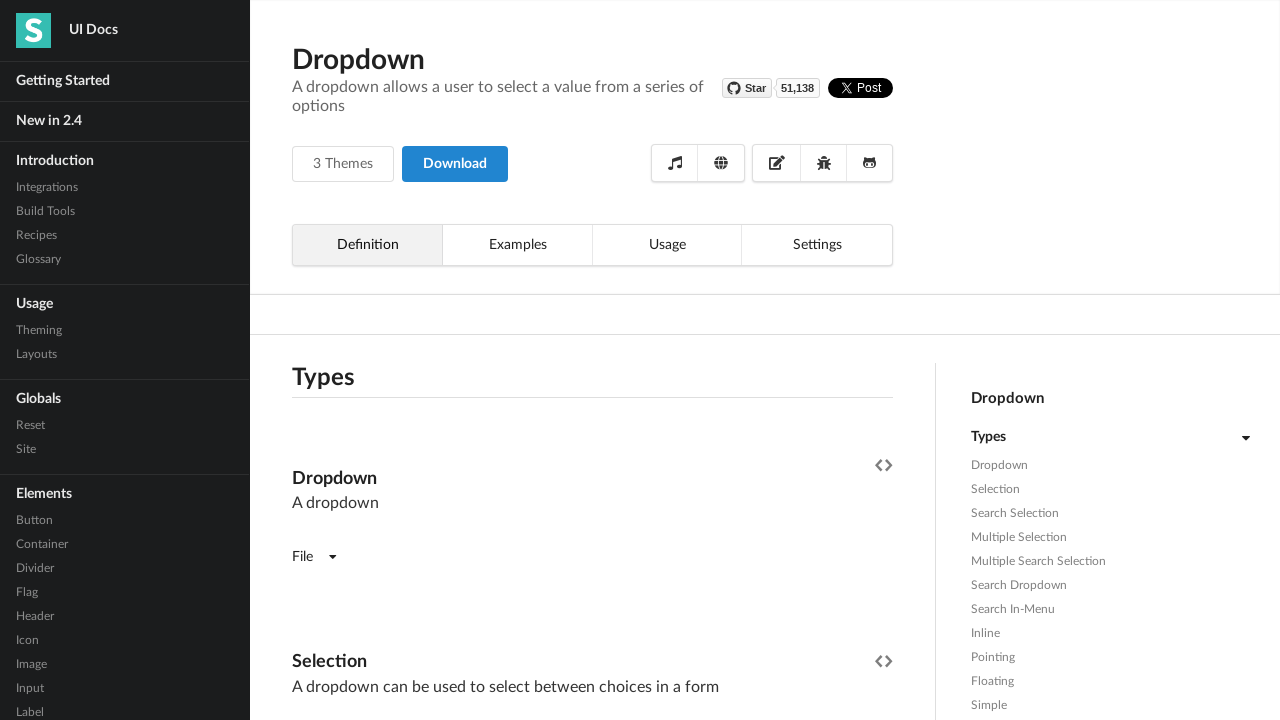

Highlighted a multiple selection dropdown with red border
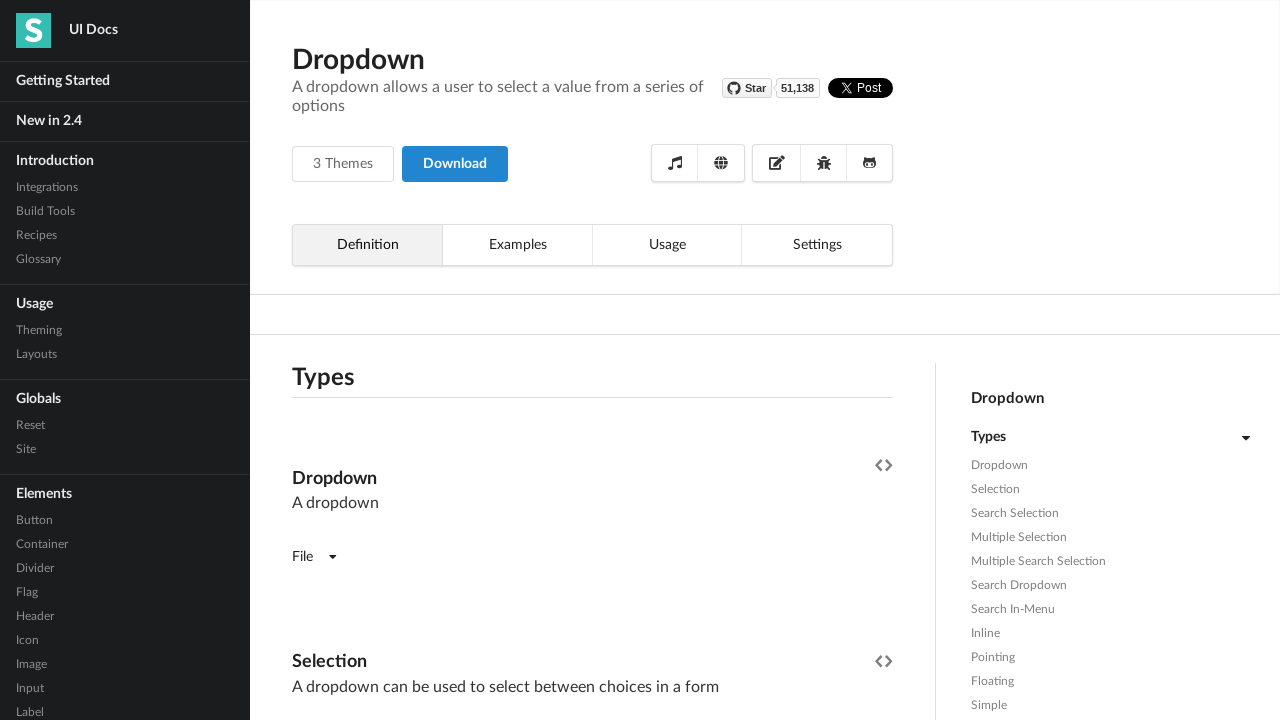

Test completed: found 40 total dropdowns (35 single select, 5 multiple select)
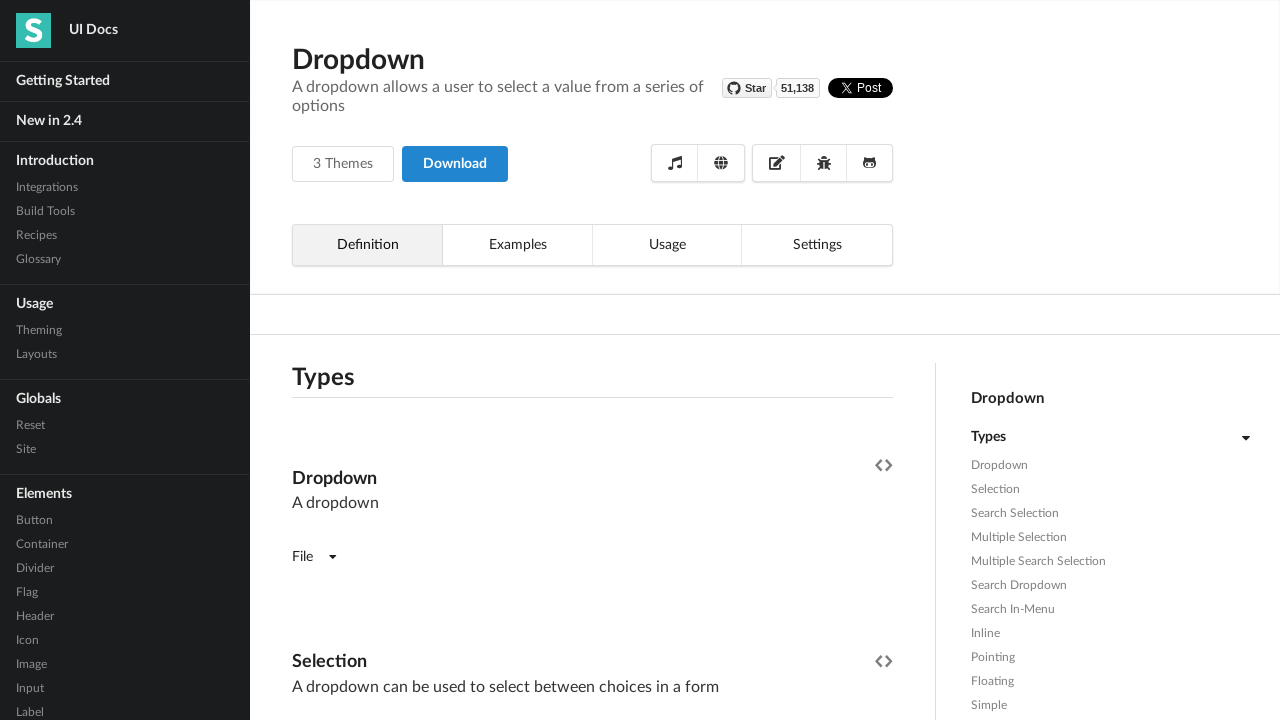

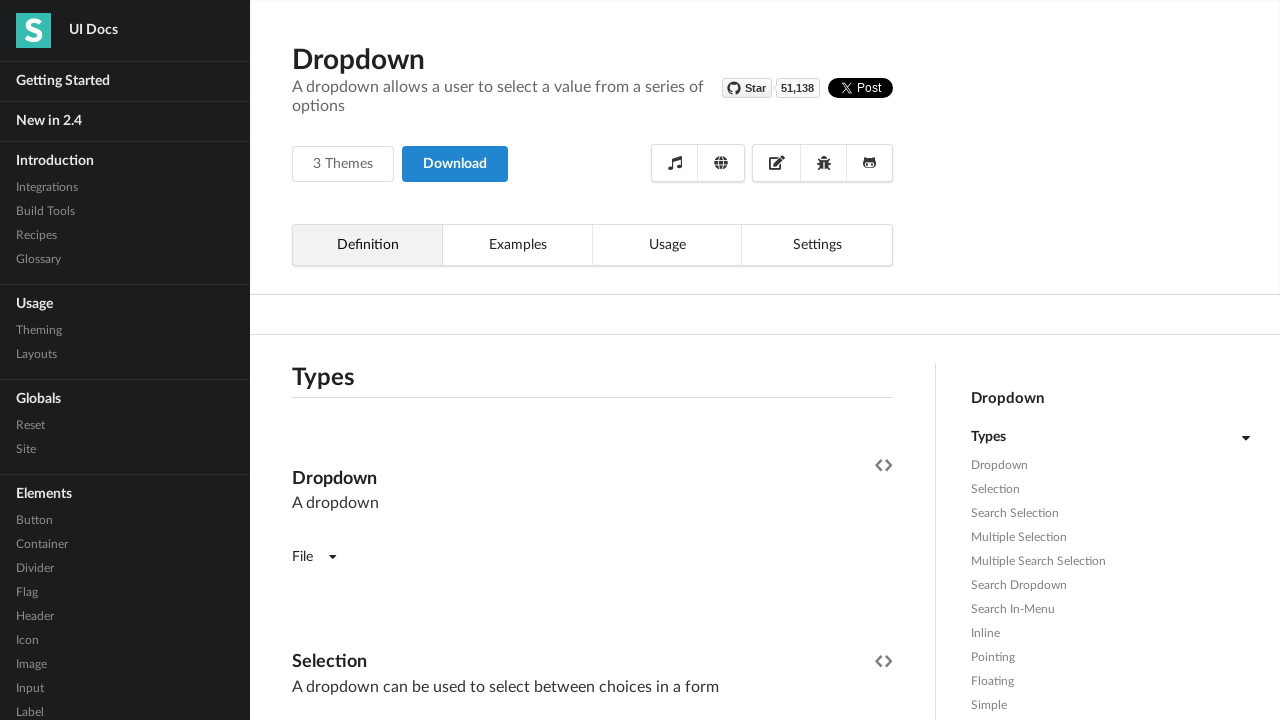